Tests TJMaxx store locator by searching for stores using zip code, city, and state information

Starting URL: https://tjmaxx.tjx.com/store/index.jsp

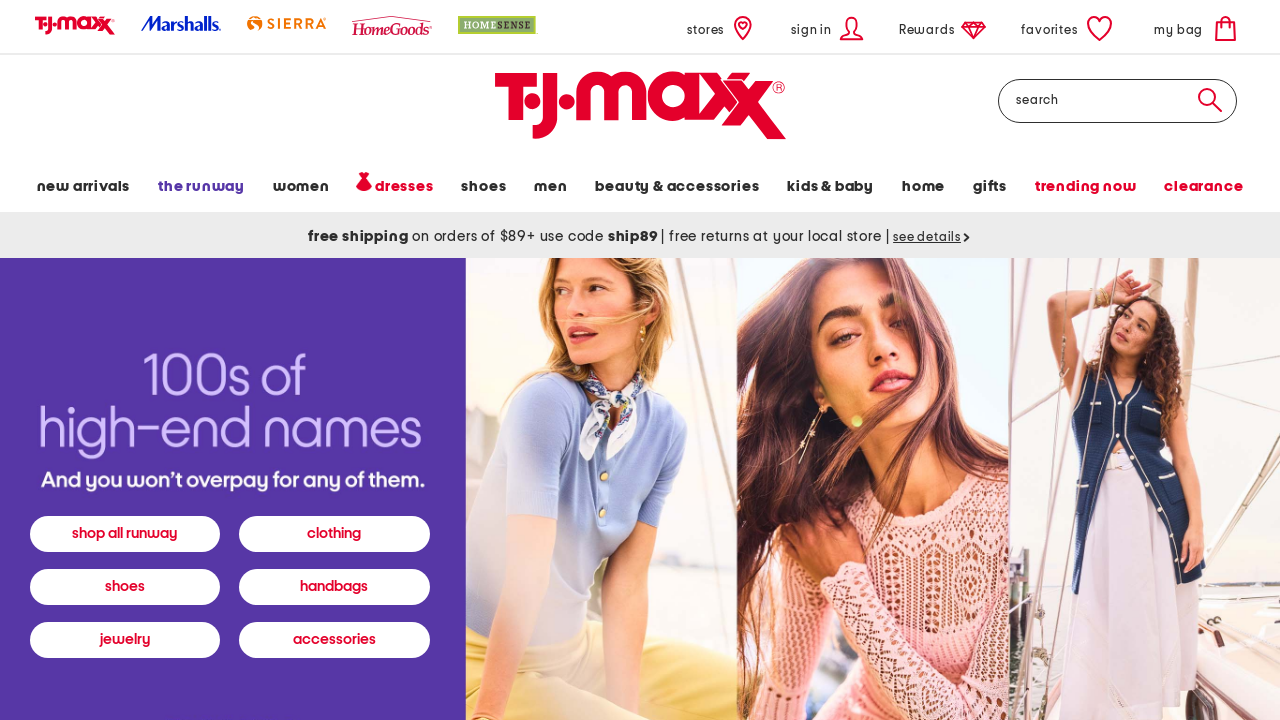

Clicked Stores link to navigate to store locator at (722, 28) on a:text('Stores')
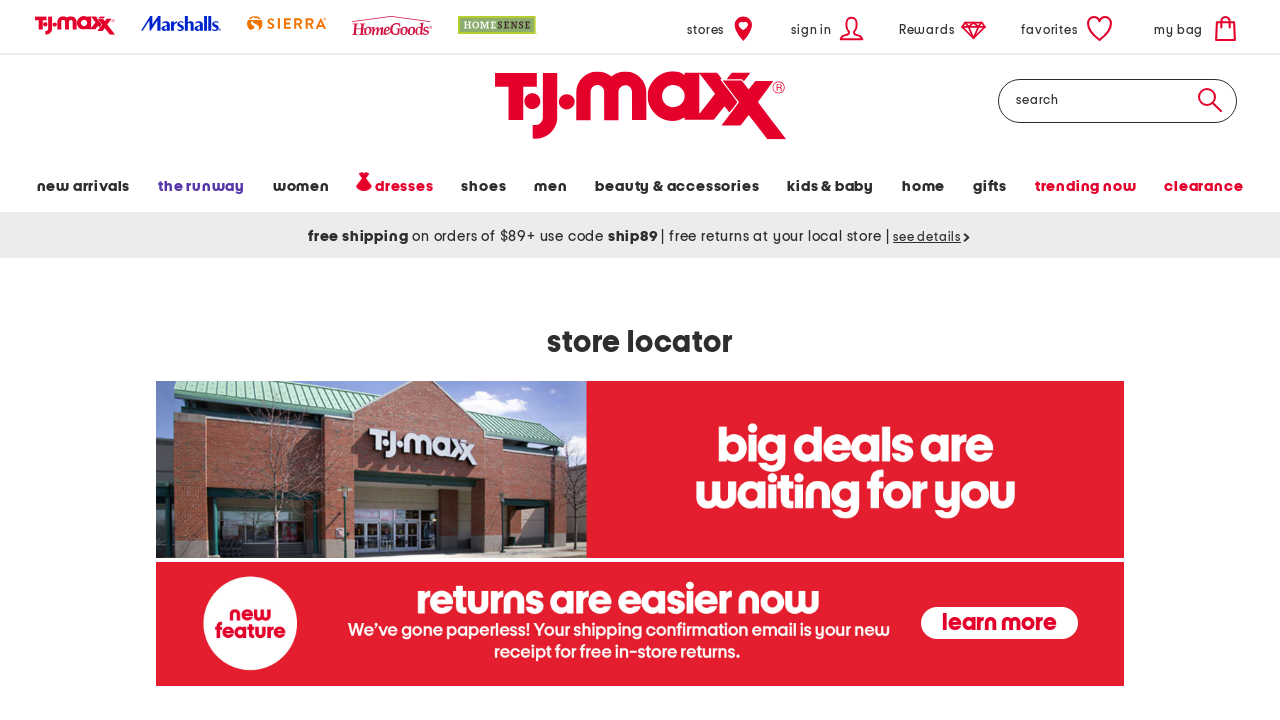

Navigated to TJMaxx store locator page
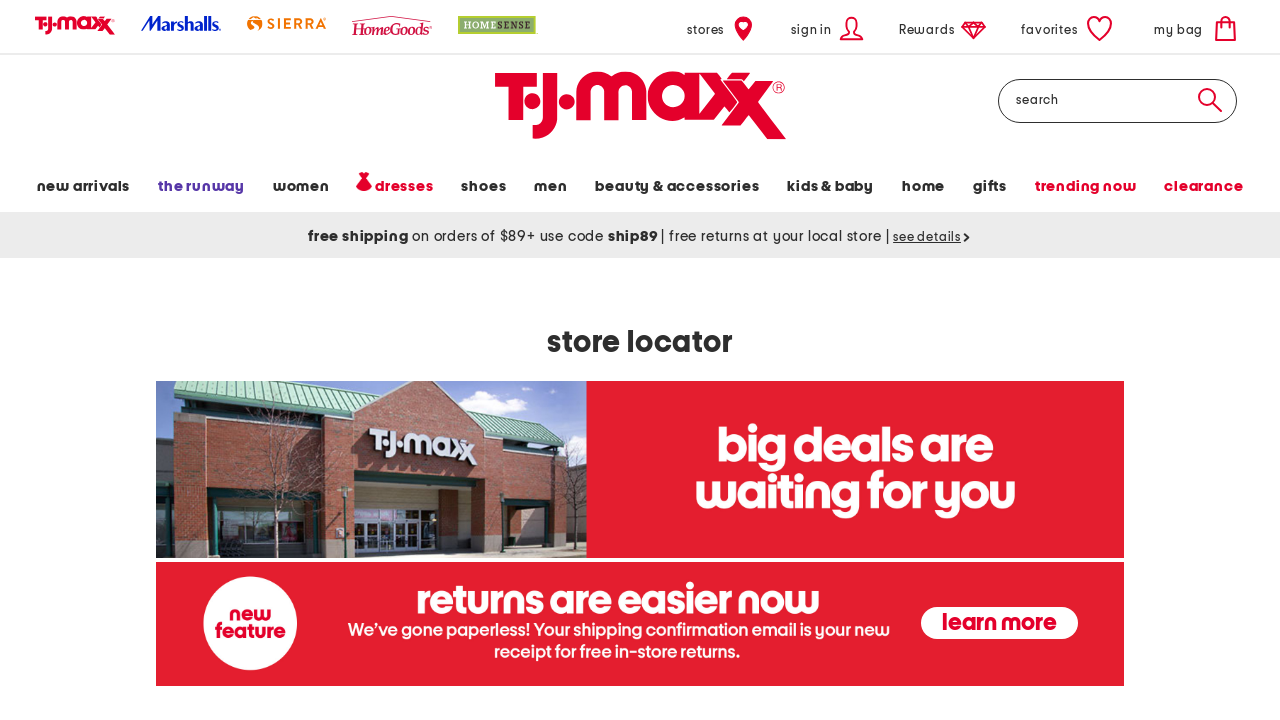

Clicked zip code input field at (452, 361) on #store-location-zip
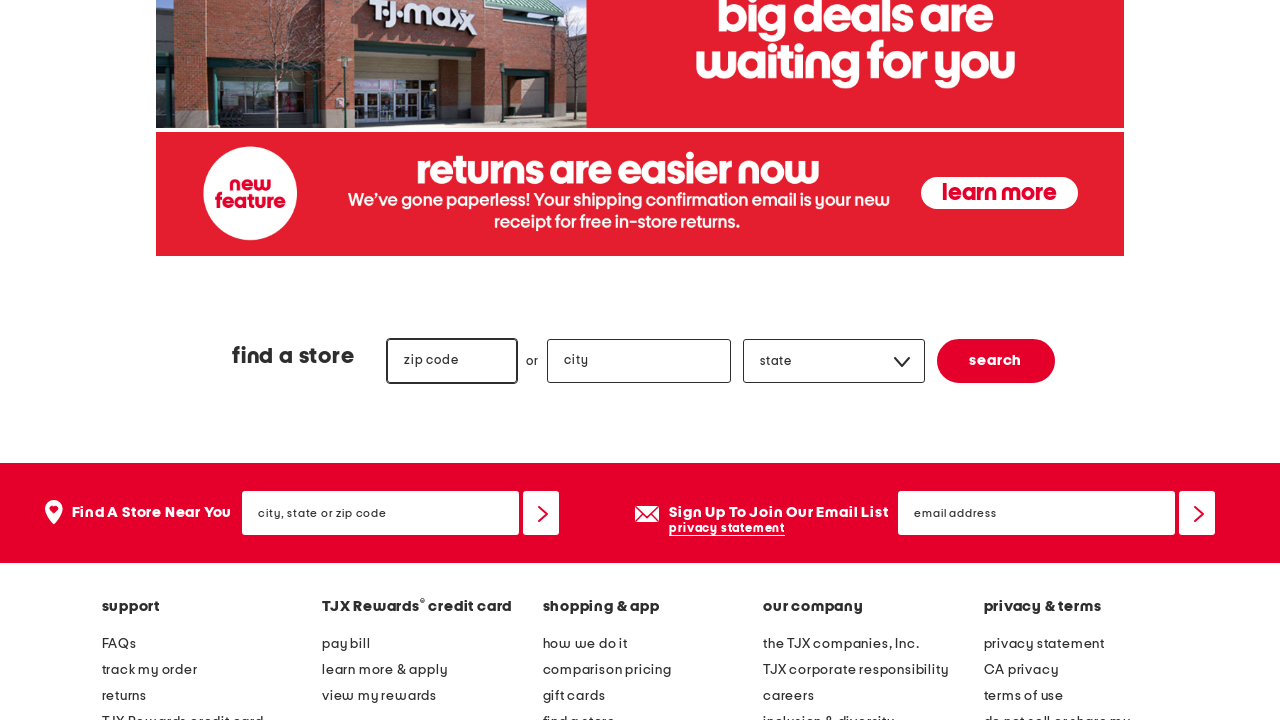

Entered zip code '60090' on #store-location-zip
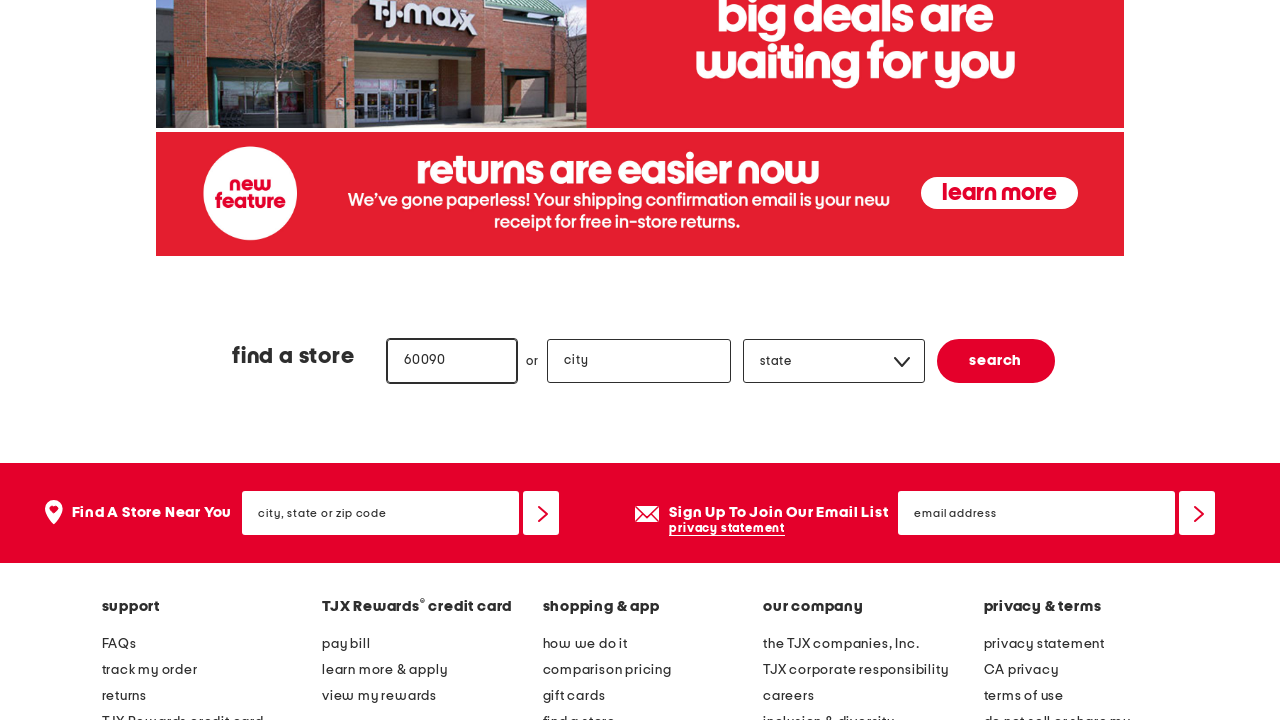

Clicked city input field at (639, 361) on #store-location-city
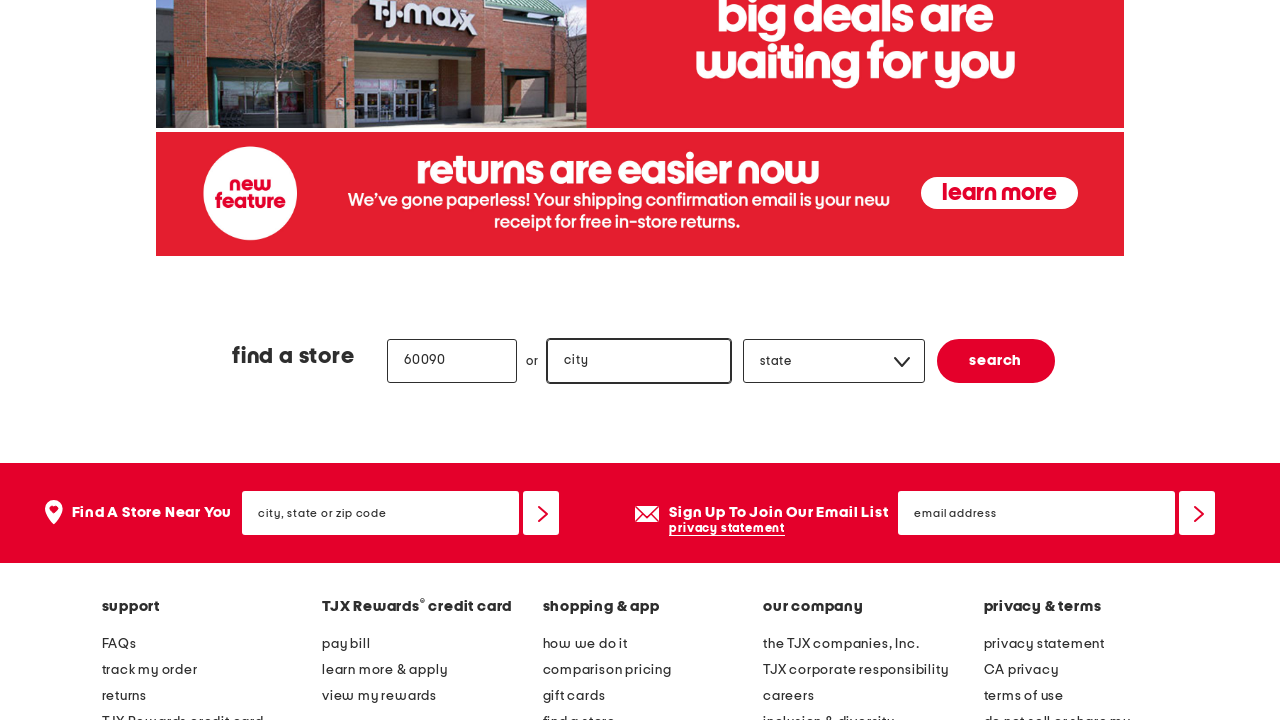

Entered city 'Wheeling' on #store-location-city
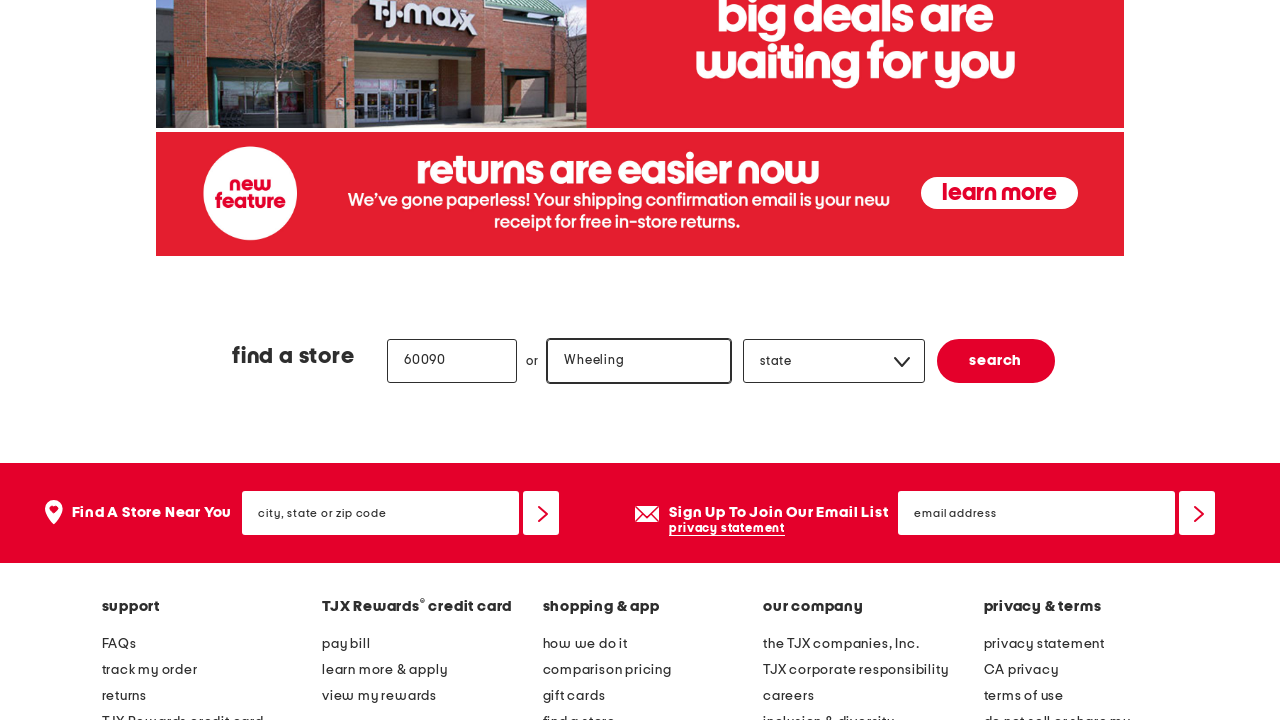

Clicked state dropdown at (835, 362) on #store-location-state
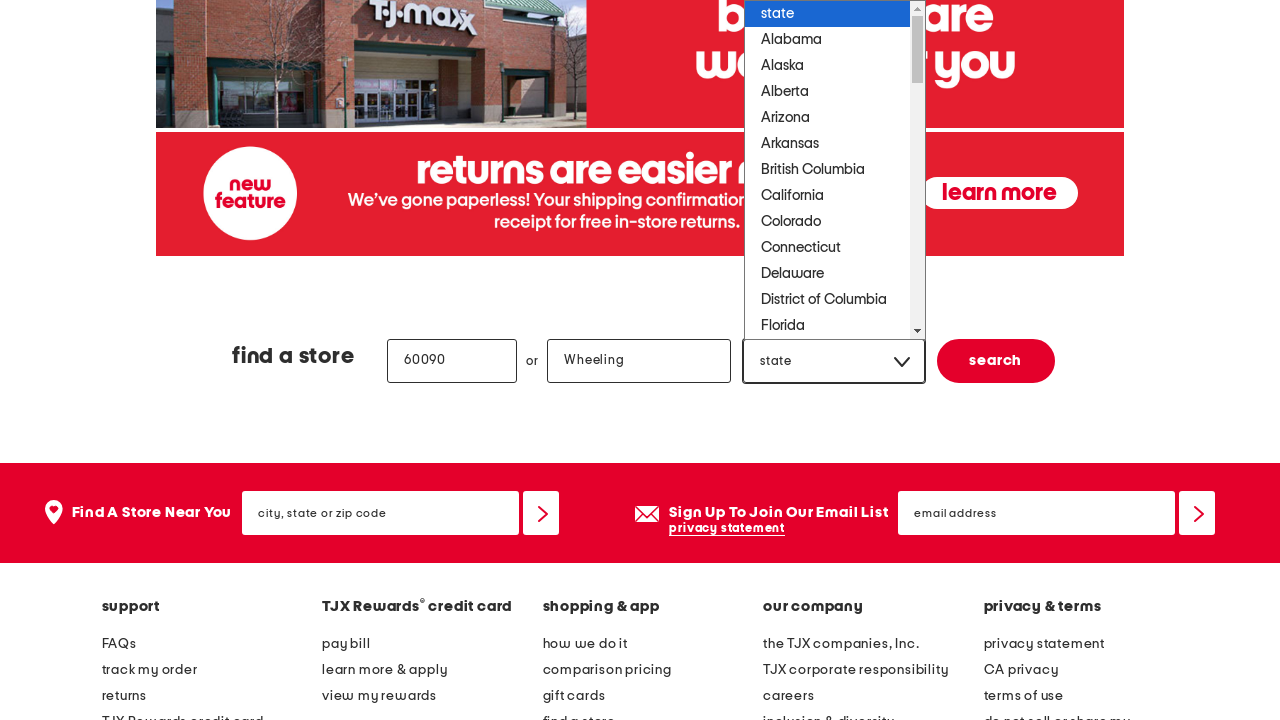

Selected 'Illinois' from state dropdown on #store-location-state
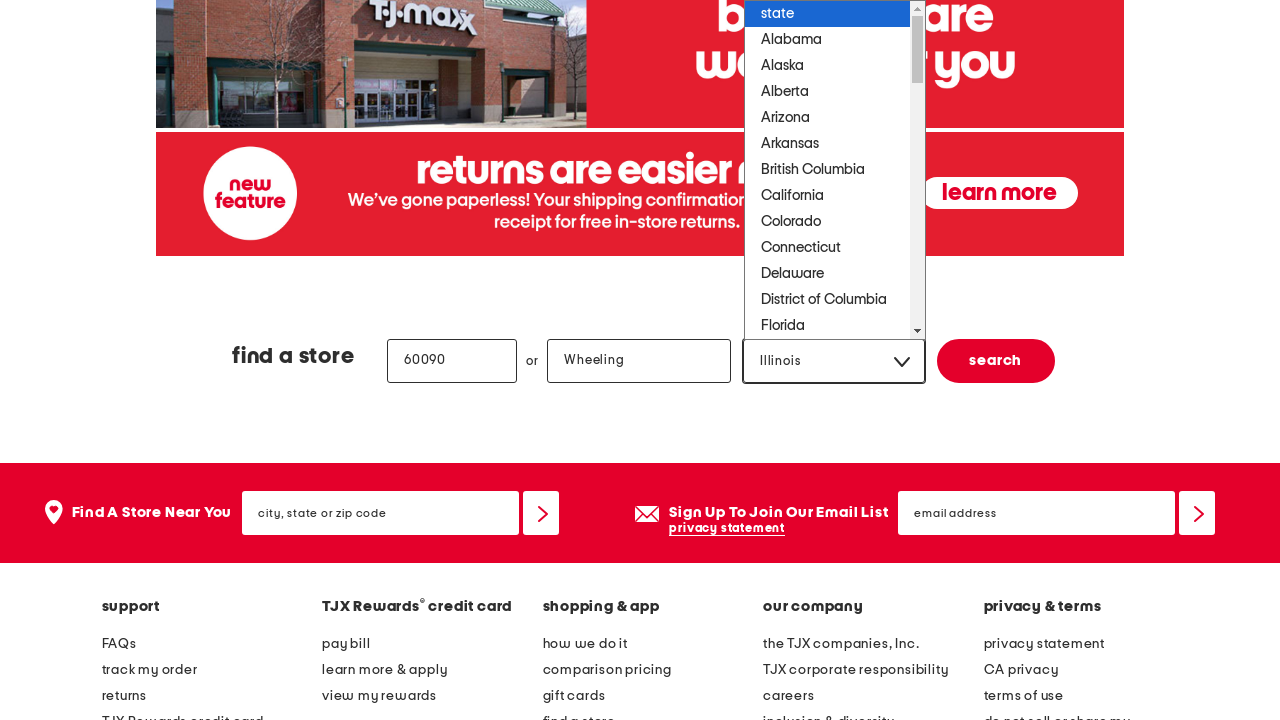

Clicked find store button to search for stores at (996, 361) on input[name='submit']
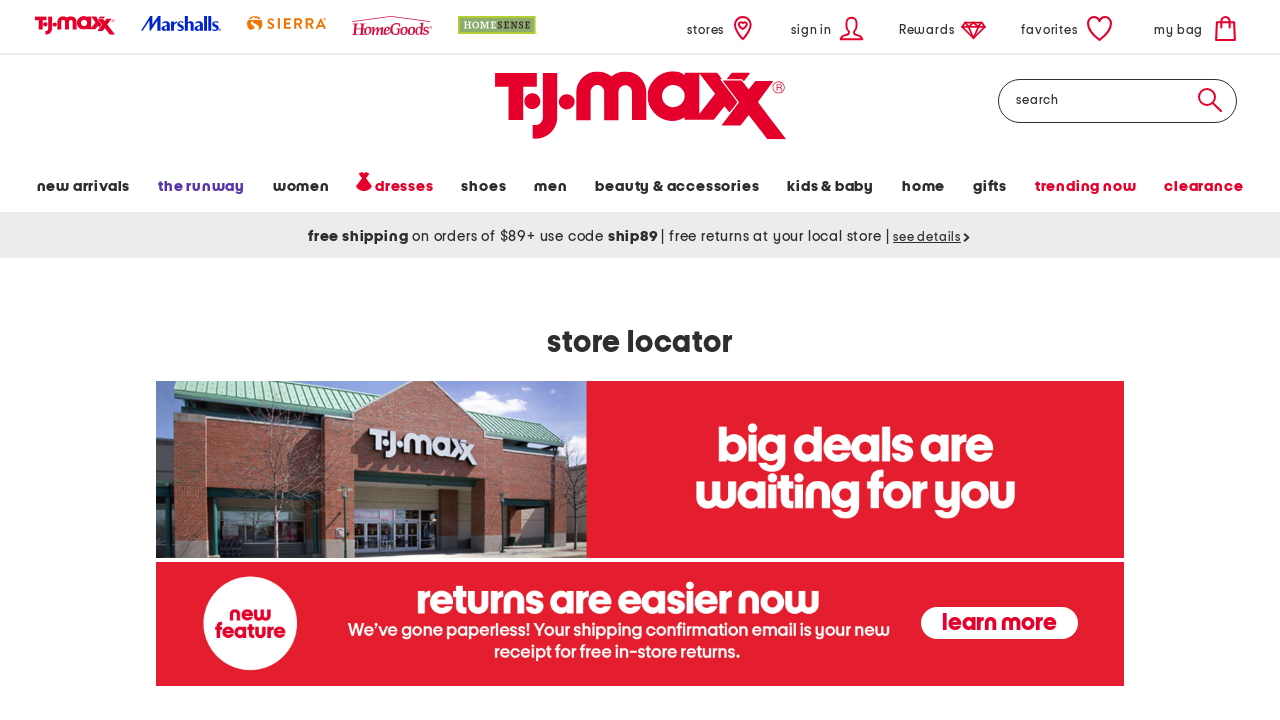

Scrolled down to view store results
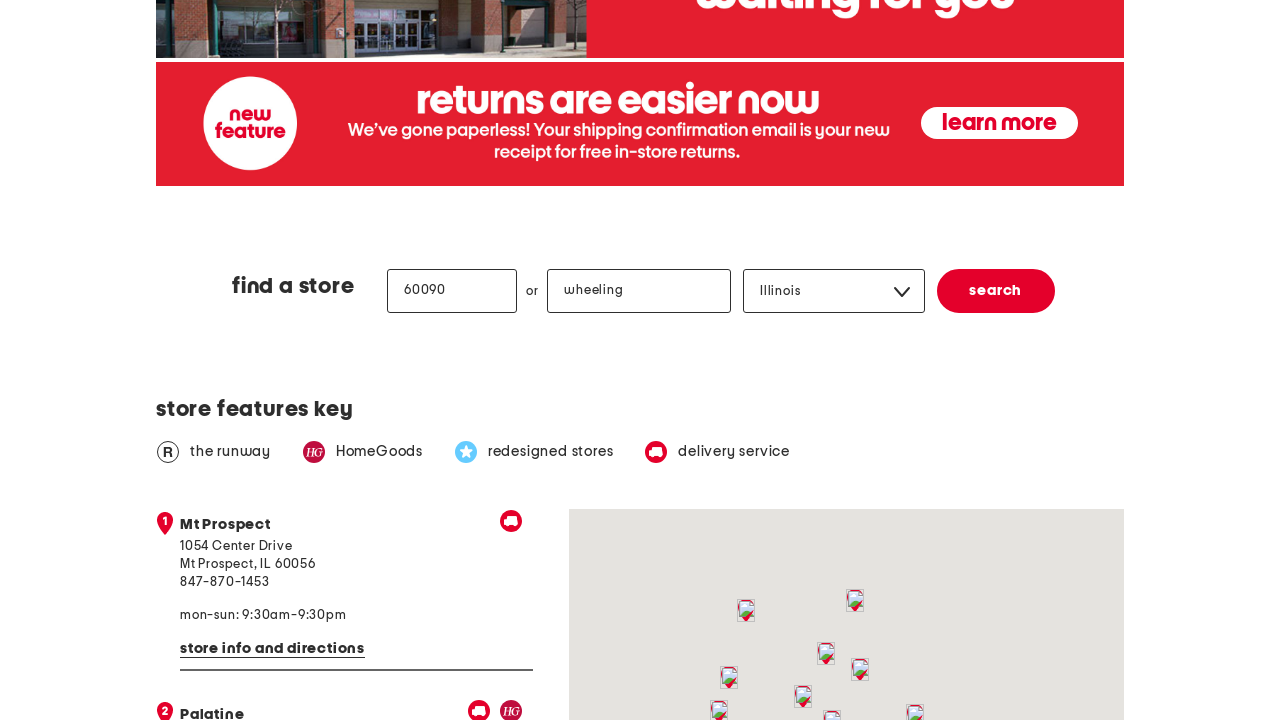

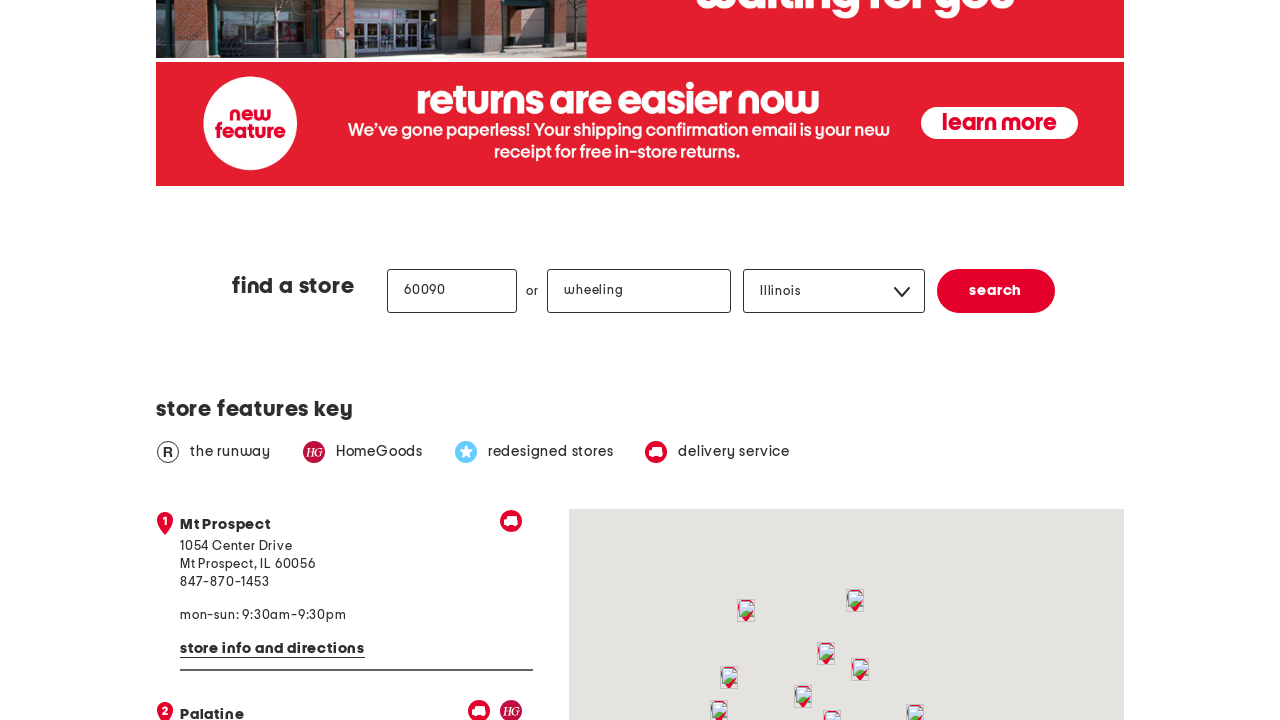